Tests that the todo counter displays the correct number of items

Starting URL: https://demo.playwright.dev/todomvc

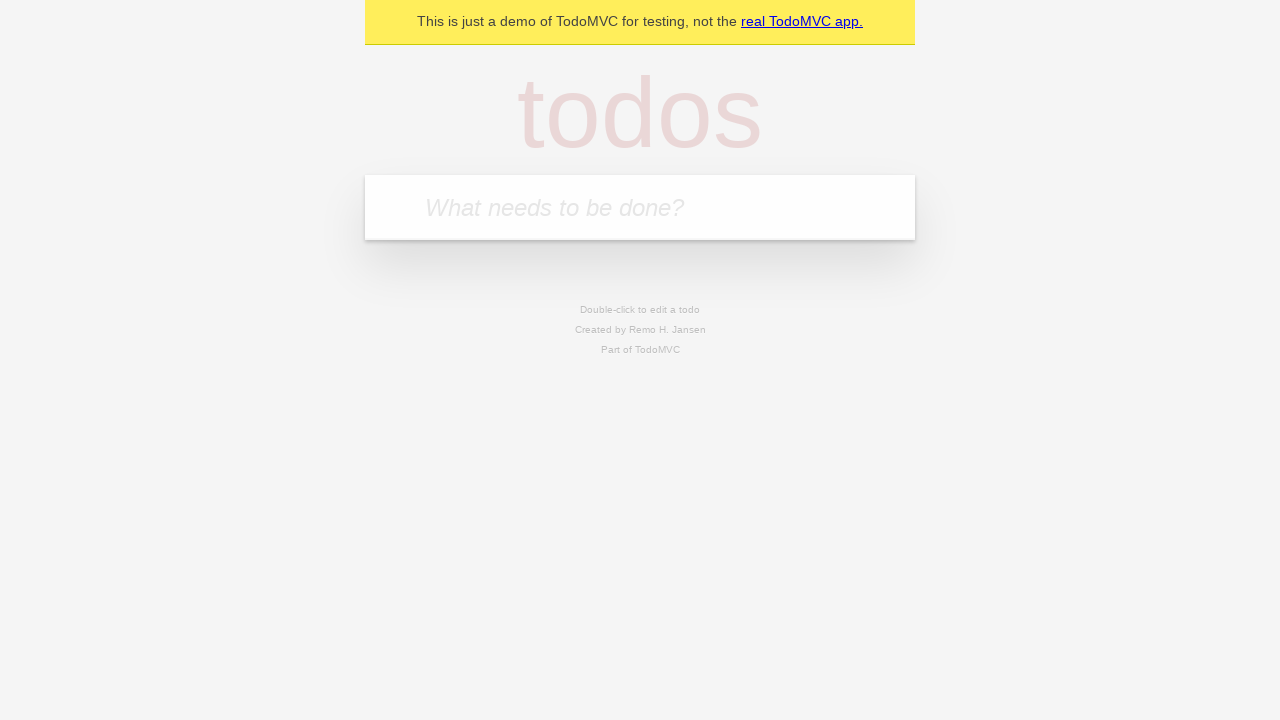

Located the 'What needs to be done?' input field
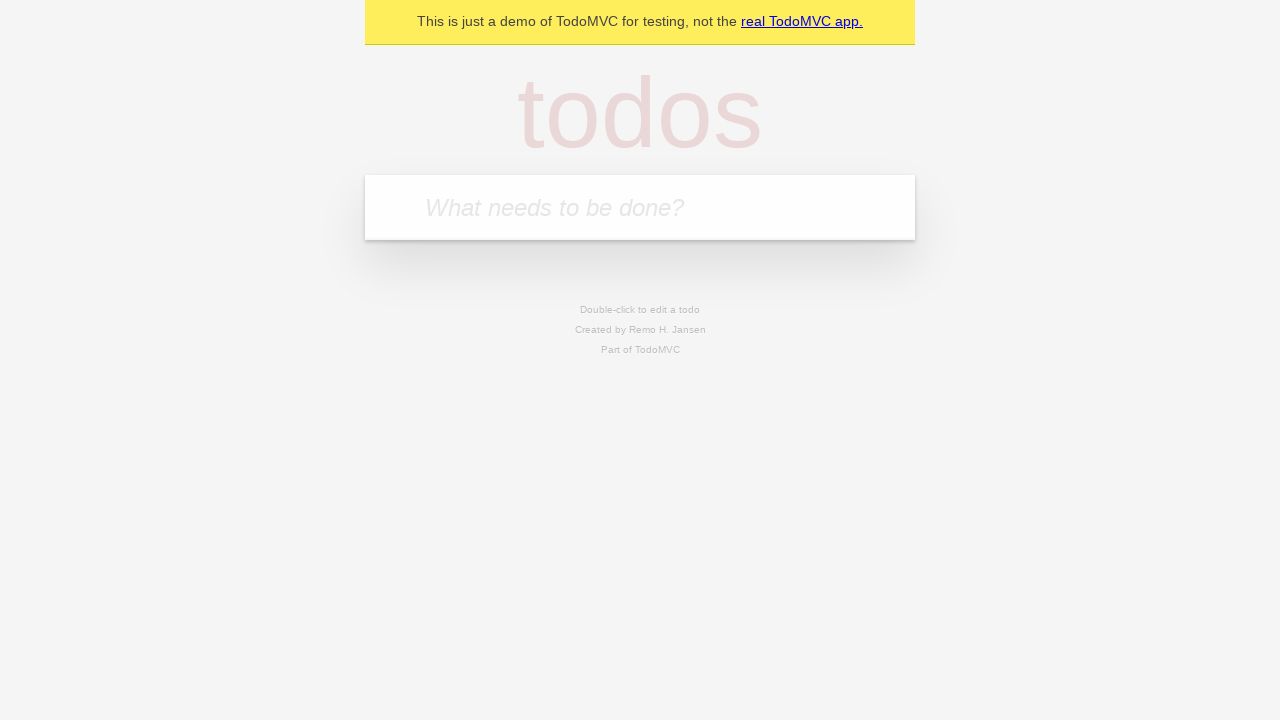

Filled first todo item with 'buy some cheese' on internal:attr=[placeholder="What needs to be done?"i]
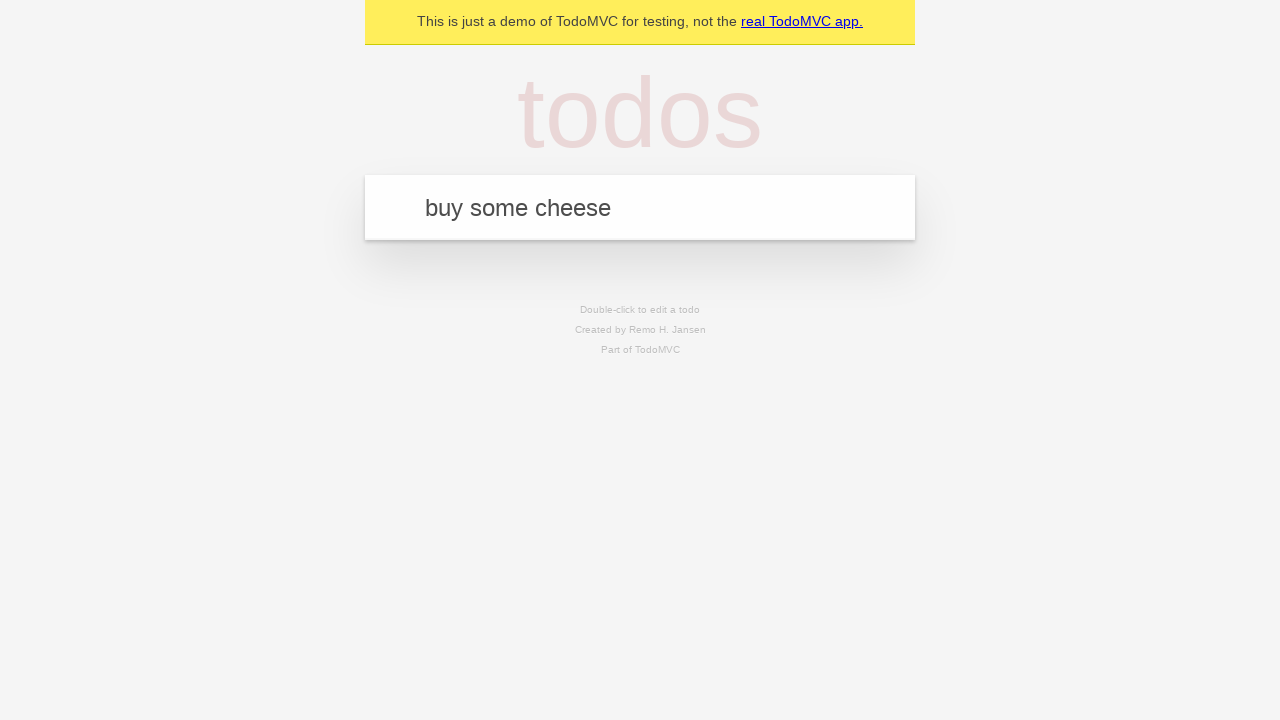

Pressed Enter to add first todo item on internal:attr=[placeholder="What needs to be done?"i]
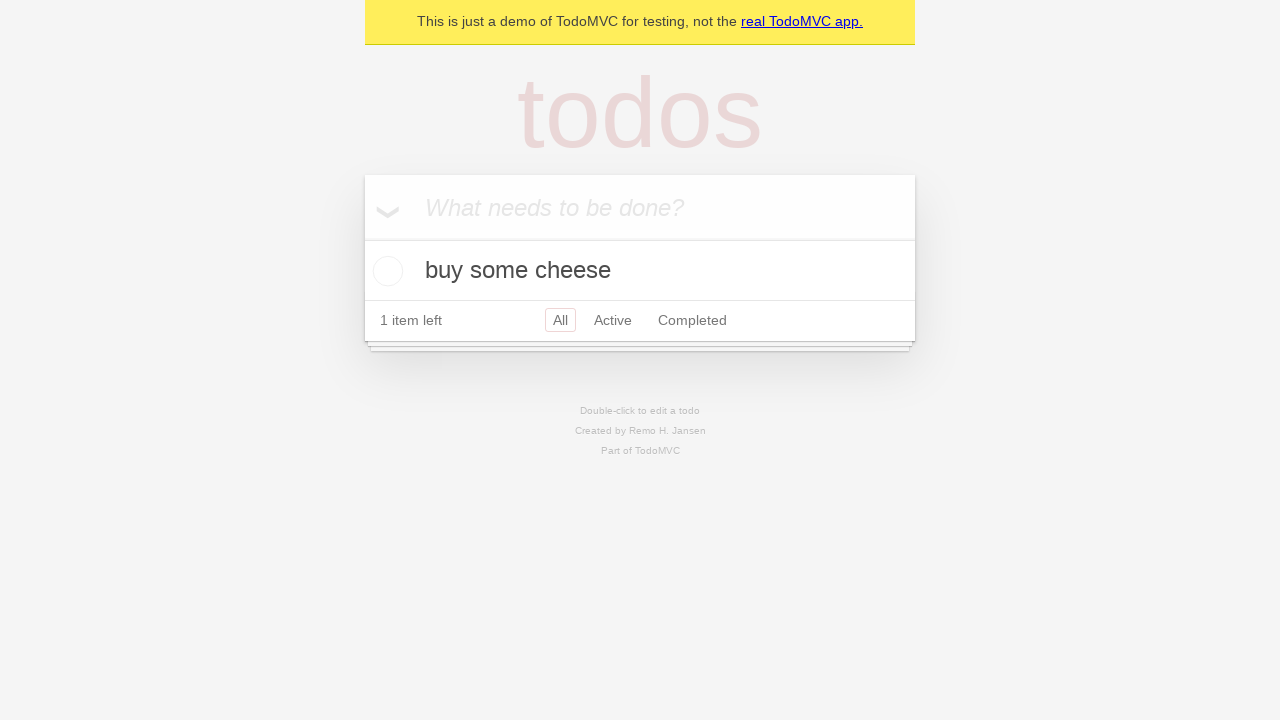

Filled second todo item with 'feed the cat' on internal:attr=[placeholder="What needs to be done?"i]
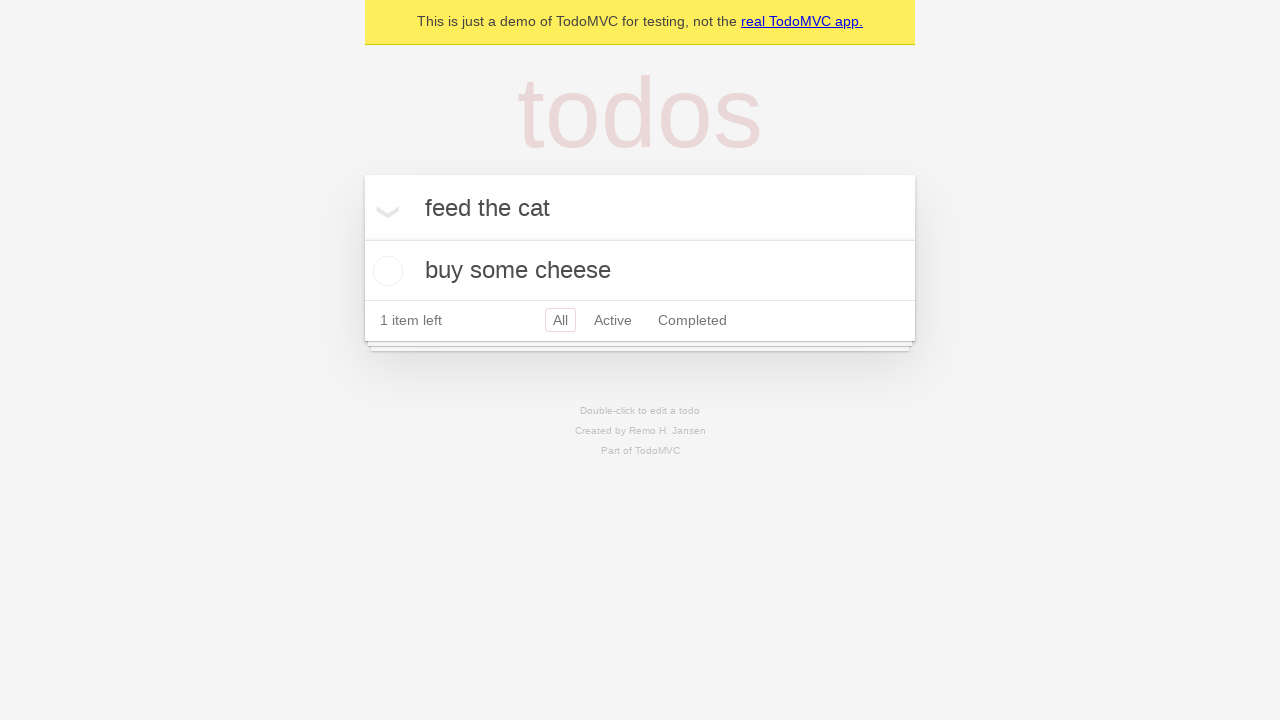

Pressed Enter to add second todo item on internal:attr=[placeholder="What needs to be done?"i]
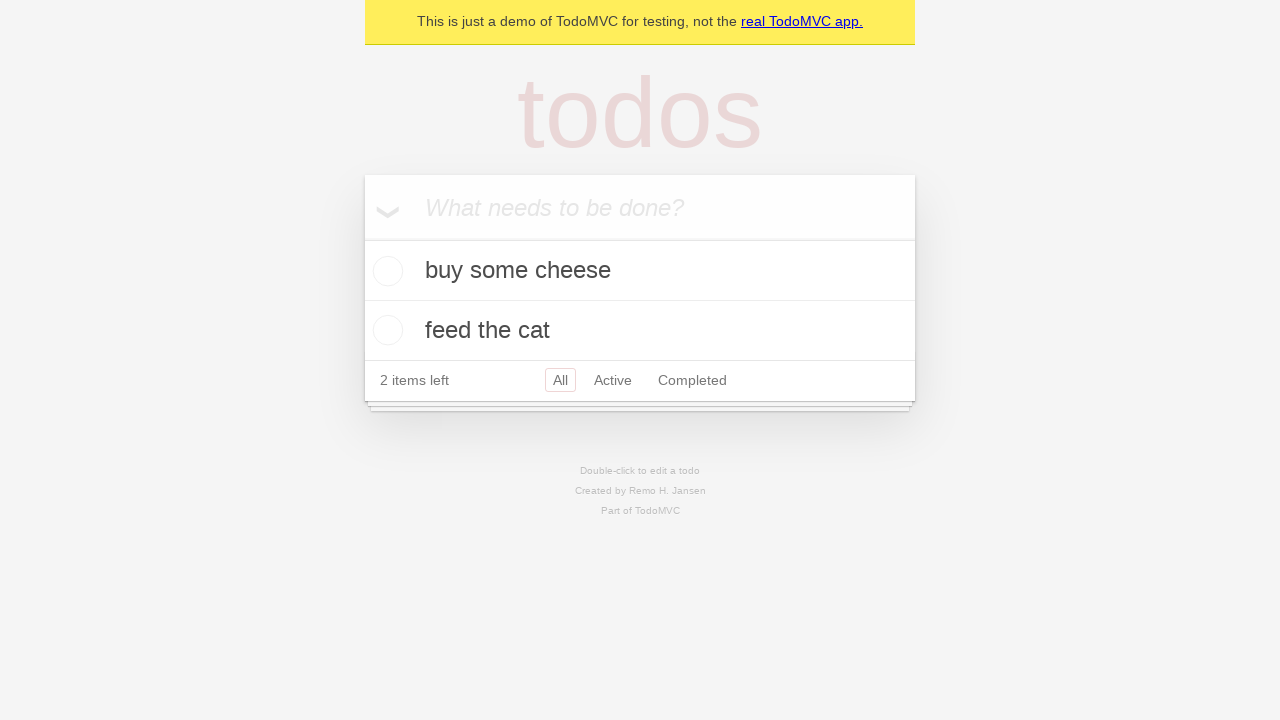

Todo counter element loaded and is visible
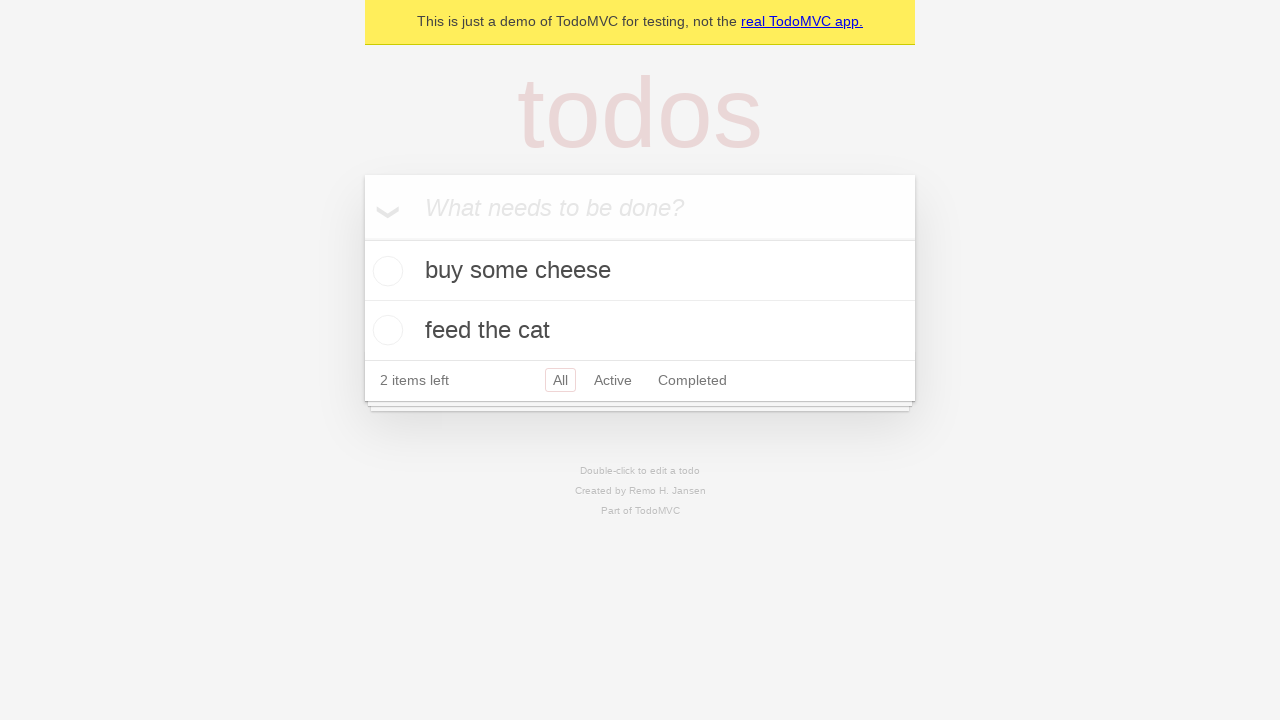

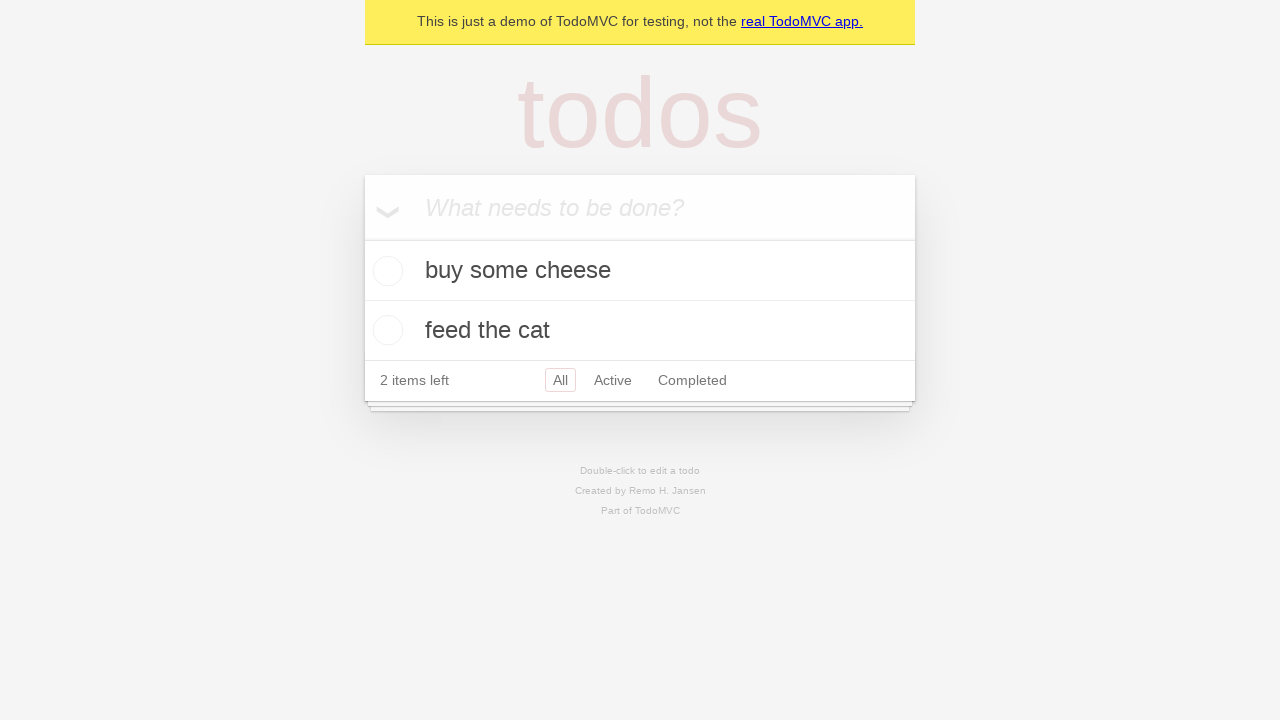